Tests an explicit wait scenario where the script waits for a price to drop to $100, then clicks a book button, calculates a mathematical answer based on a displayed value, submits it, and handles the resulting alert.

Starting URL: http://suninjuly.github.io/explicit_wait2.html

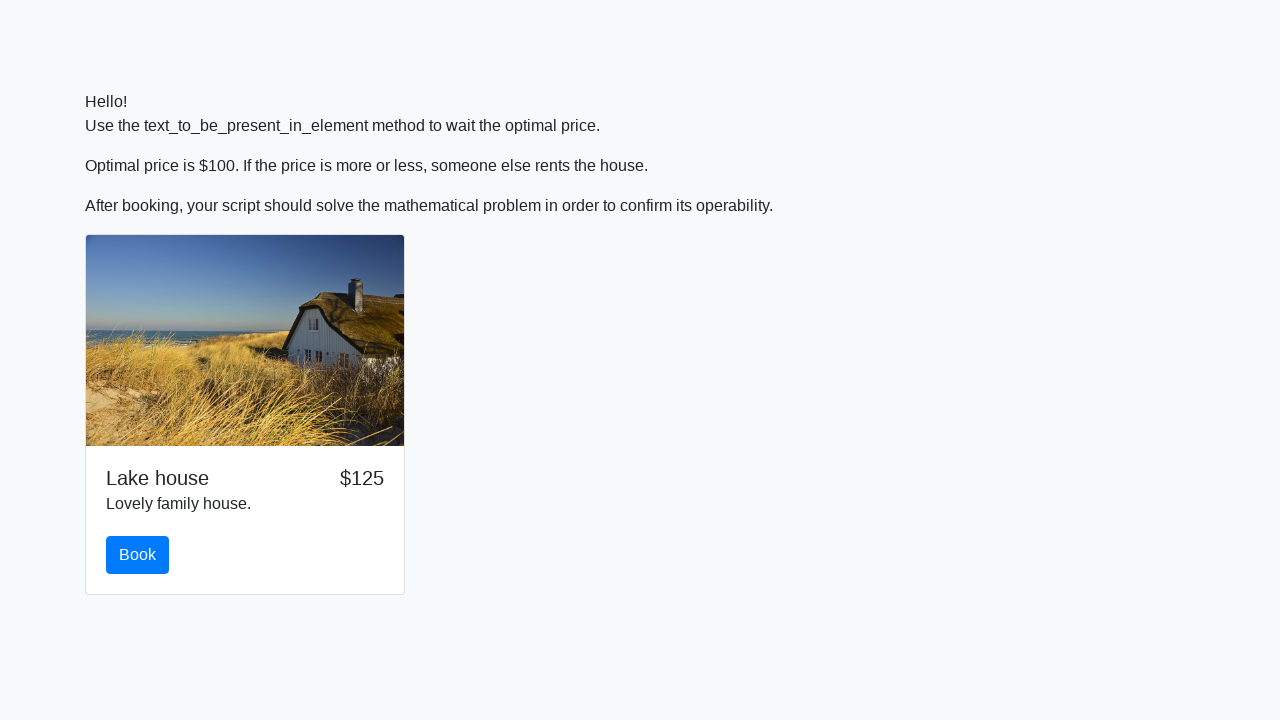

Waited for price to drop to $100
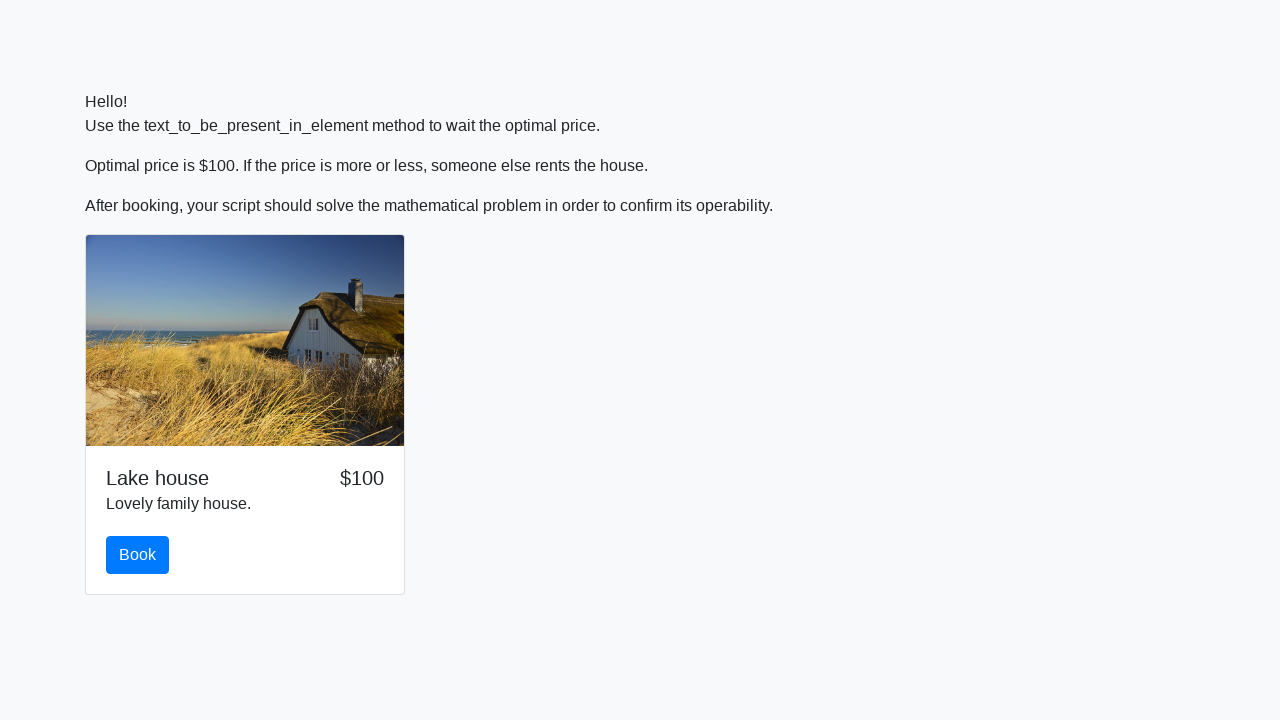

Clicked the Book button at (138, 555) on #book
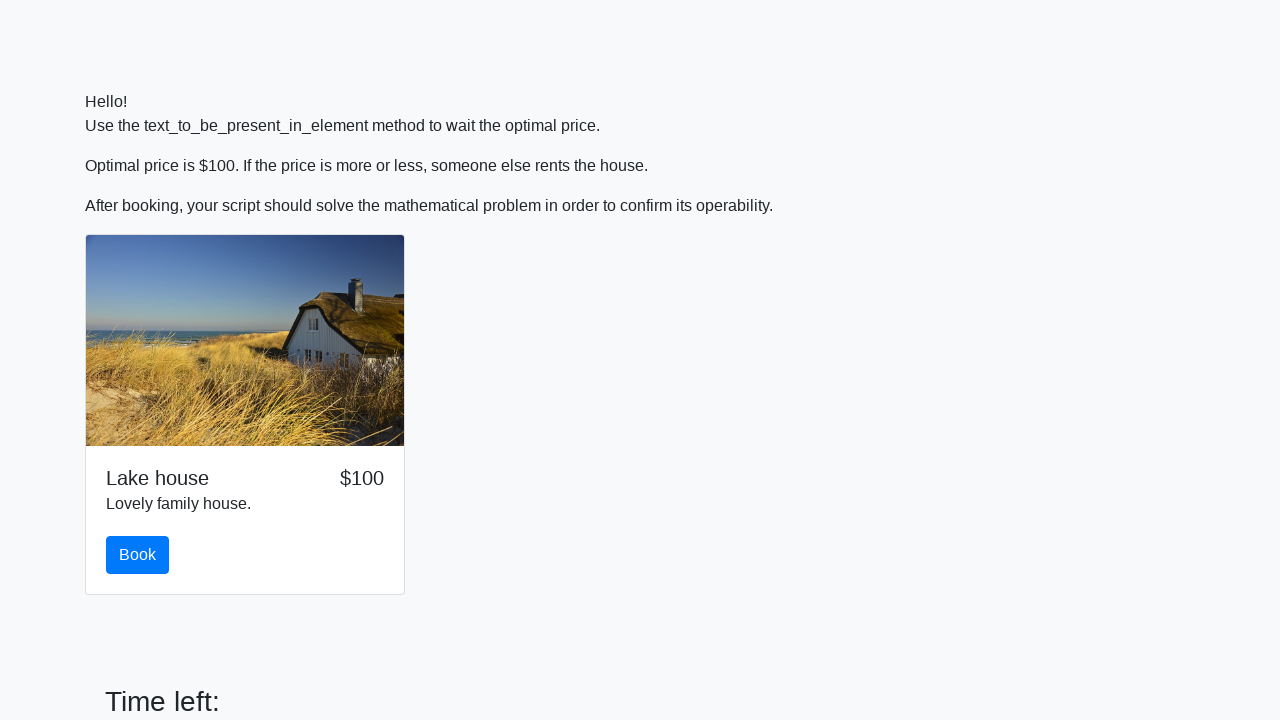

Retrieved input value from #input_value element
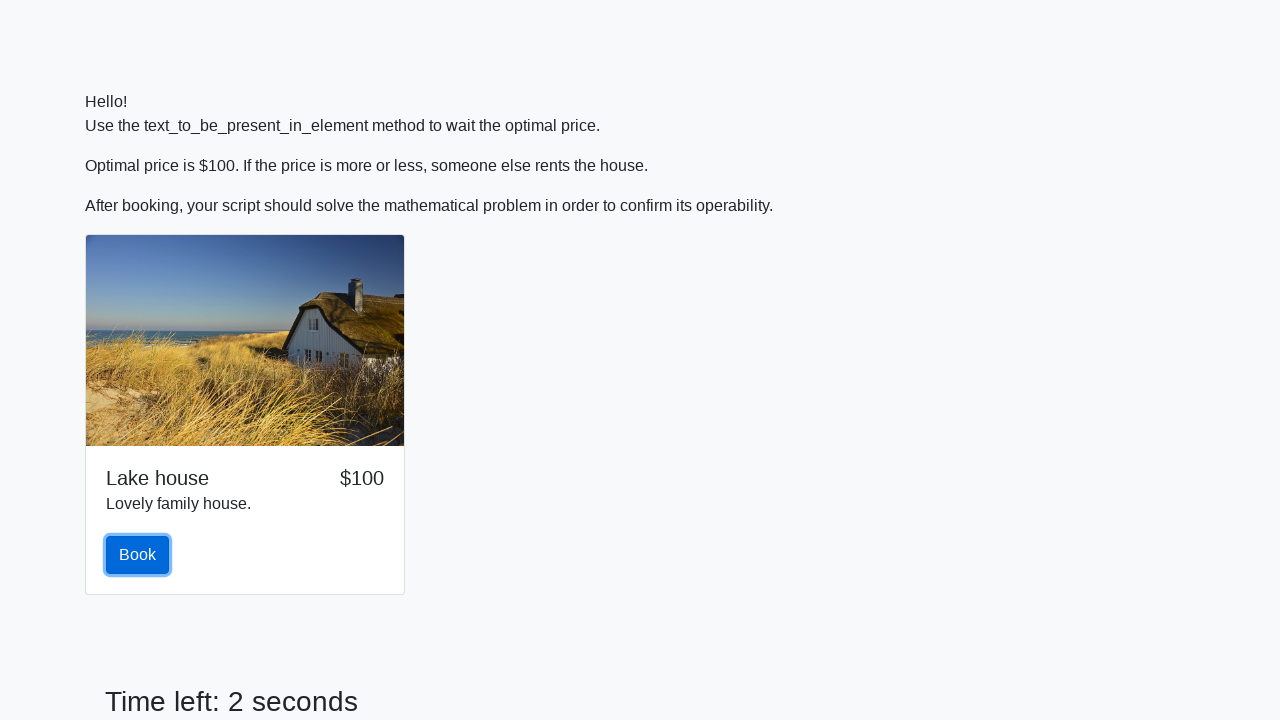

Calculated mathematical answer: 2.4805786893863866
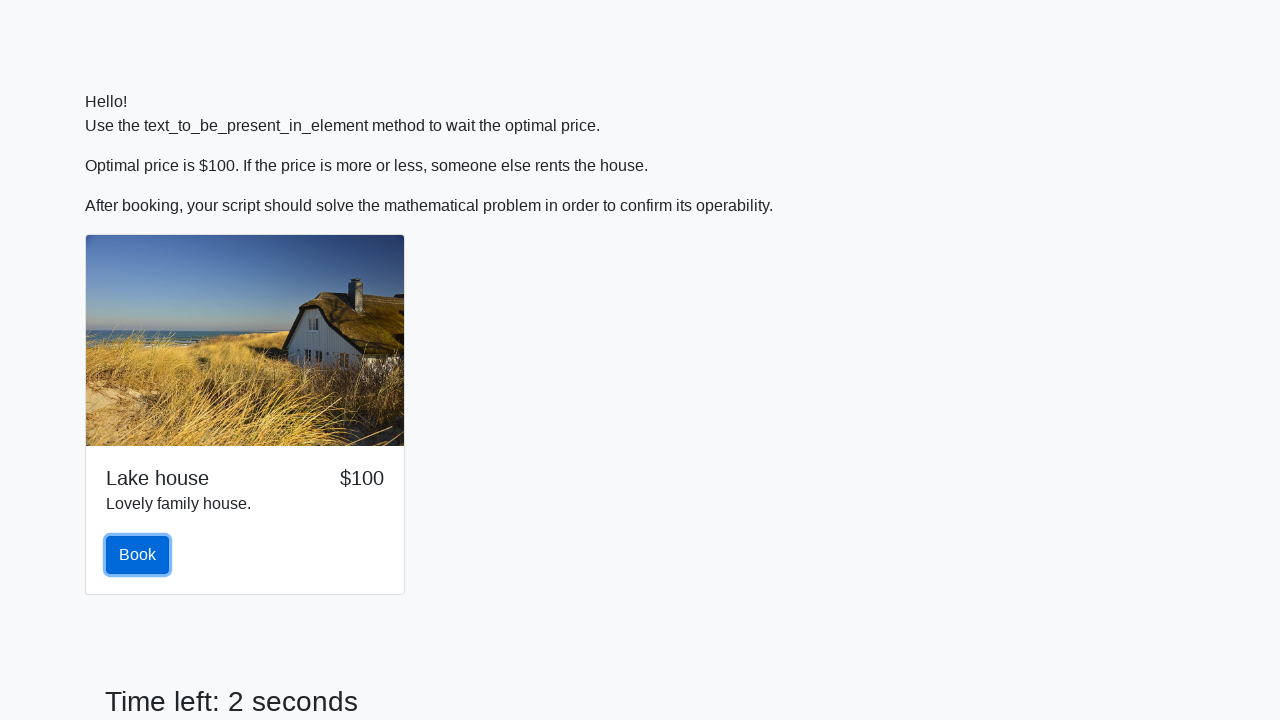

Filled answer field with calculated value on #answer
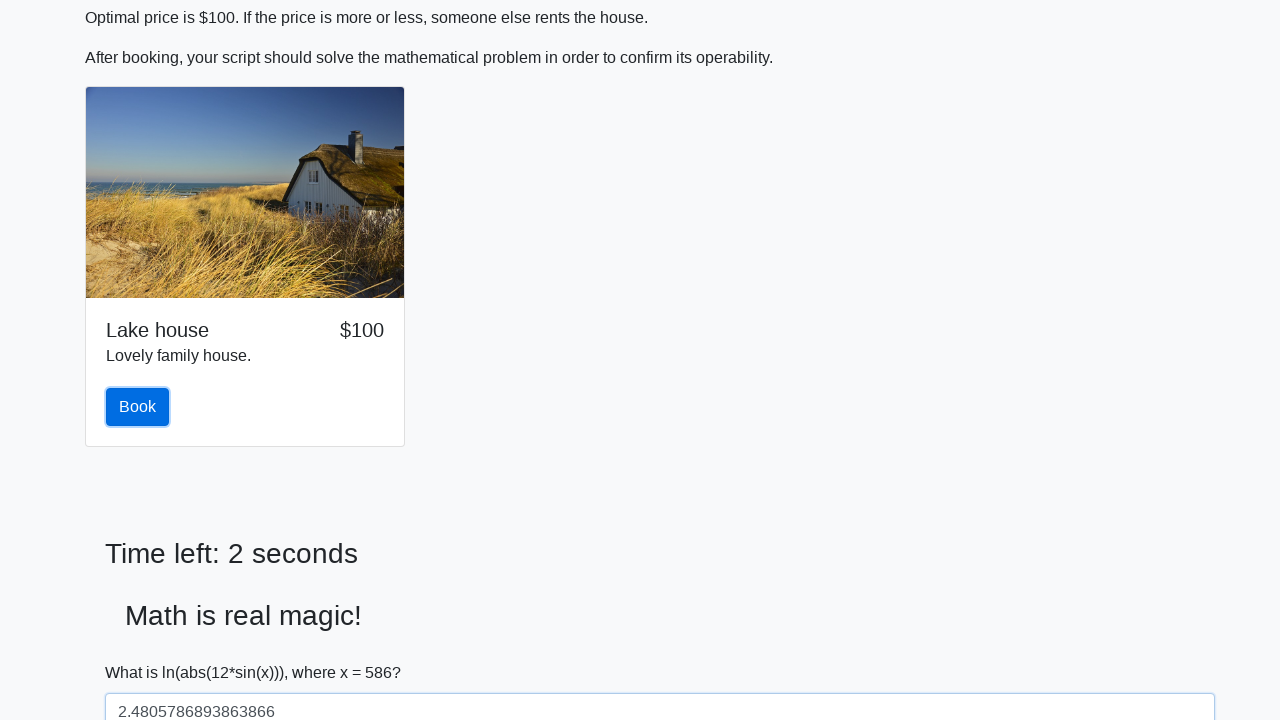

Clicked the Solve button at (143, 651) on #solve
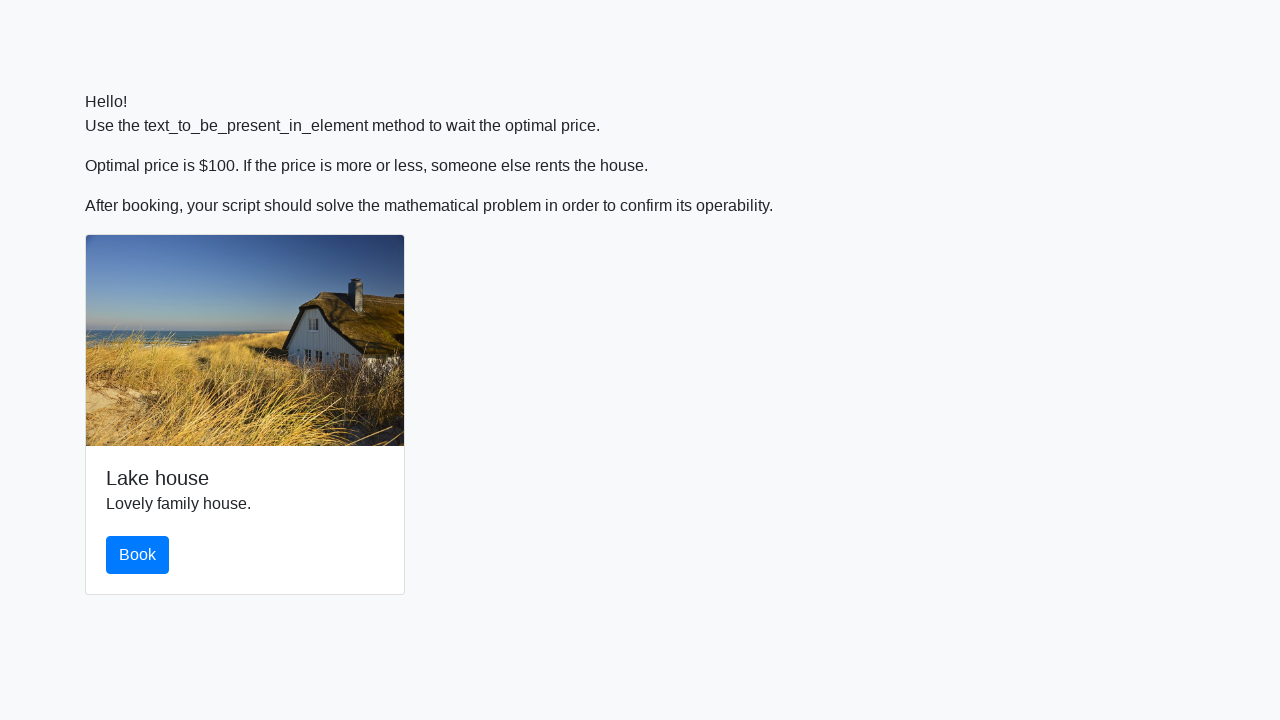

Set up dialog handler to accept alerts
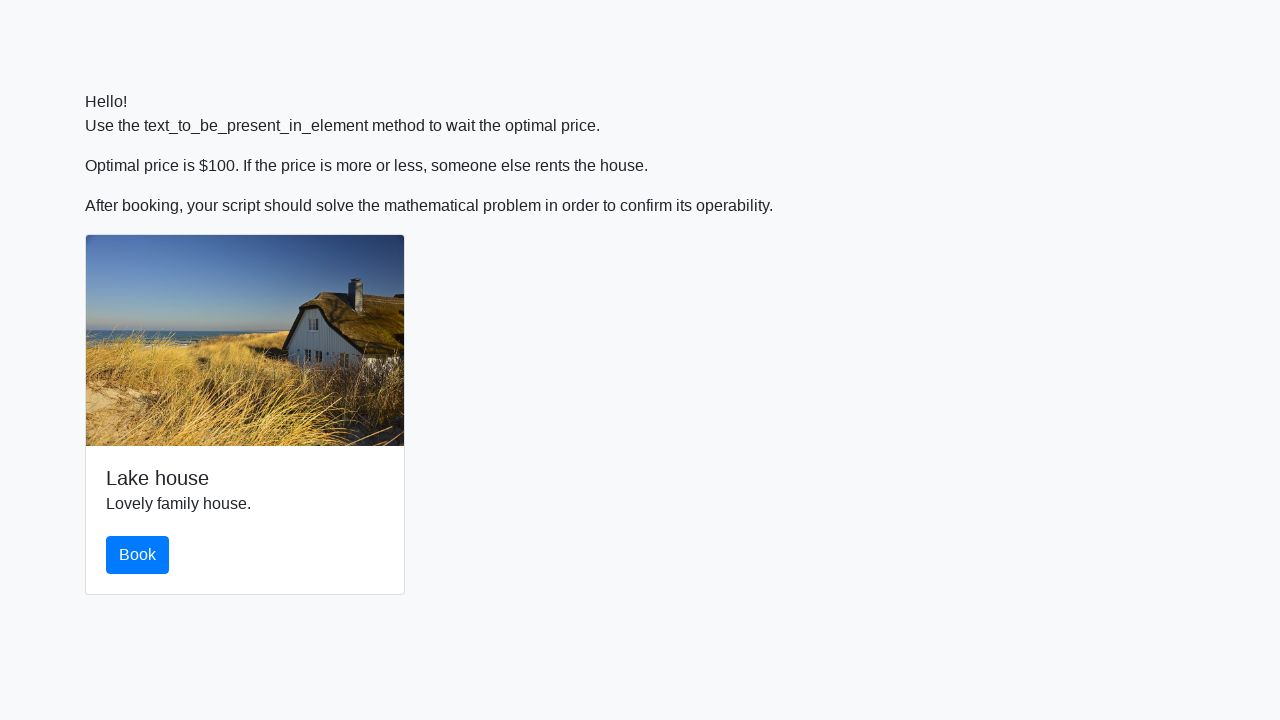

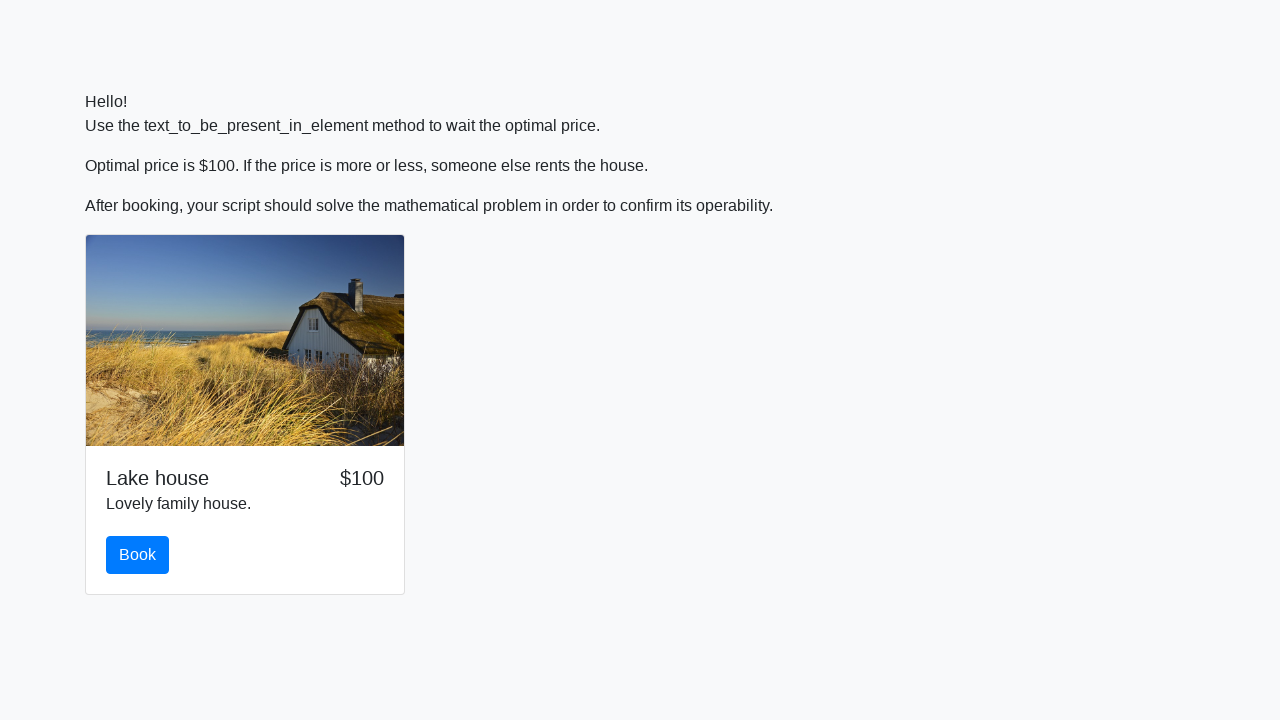